Navigates to API documentation, verifies URL and breadcrumbs, then uses search functionality

Starting URL: https://webdriver.io/

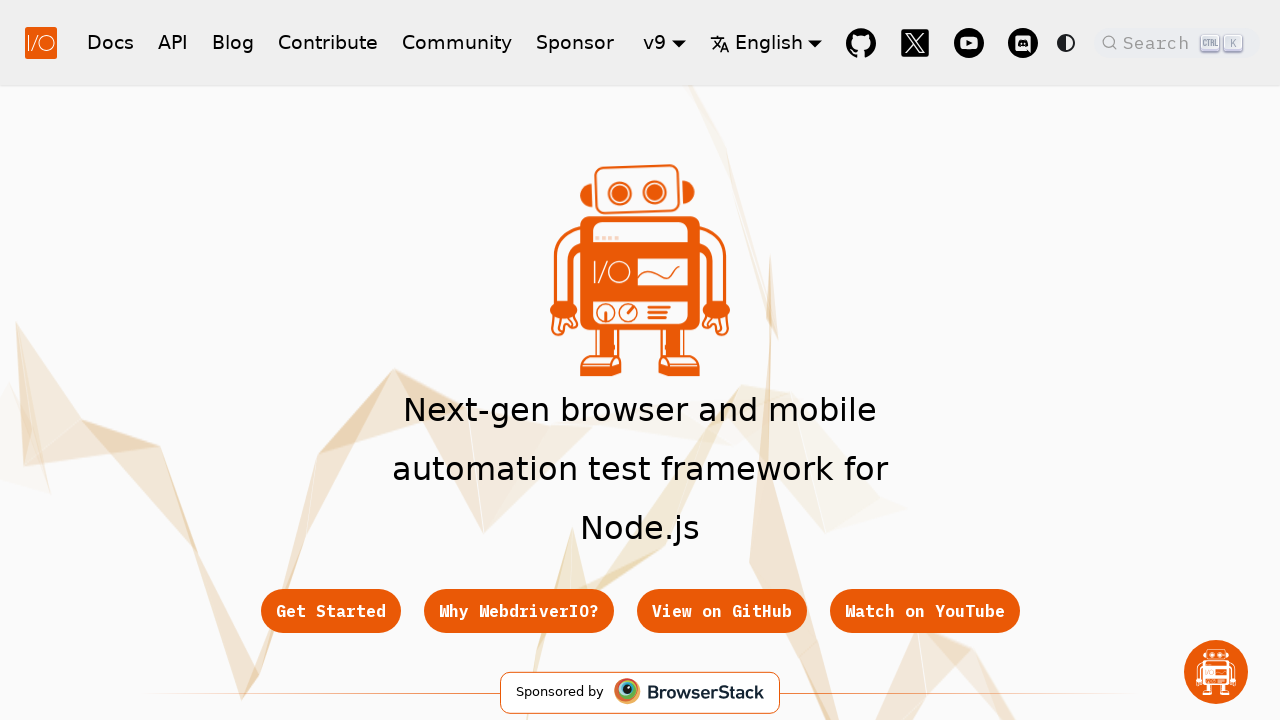

Clicked API button in navbar at (173, 42) on .navbar__link[href="/docs/api"]
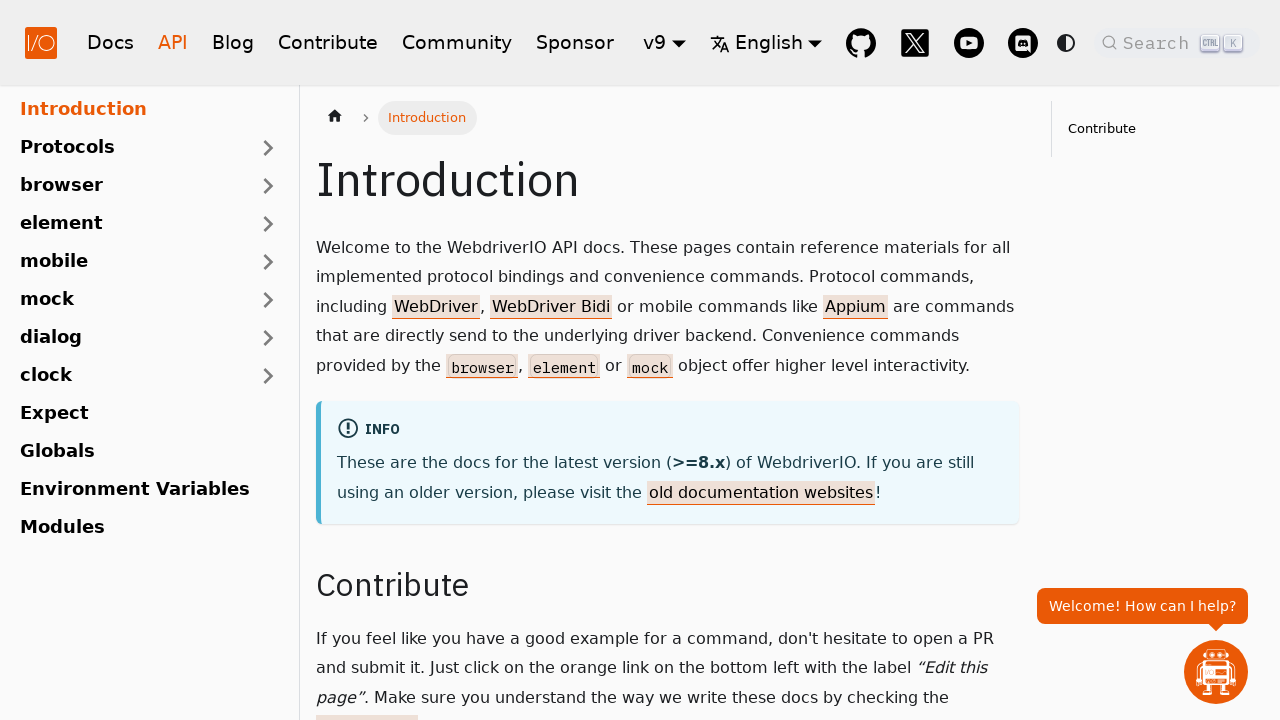

Verified navigation to API documentation page
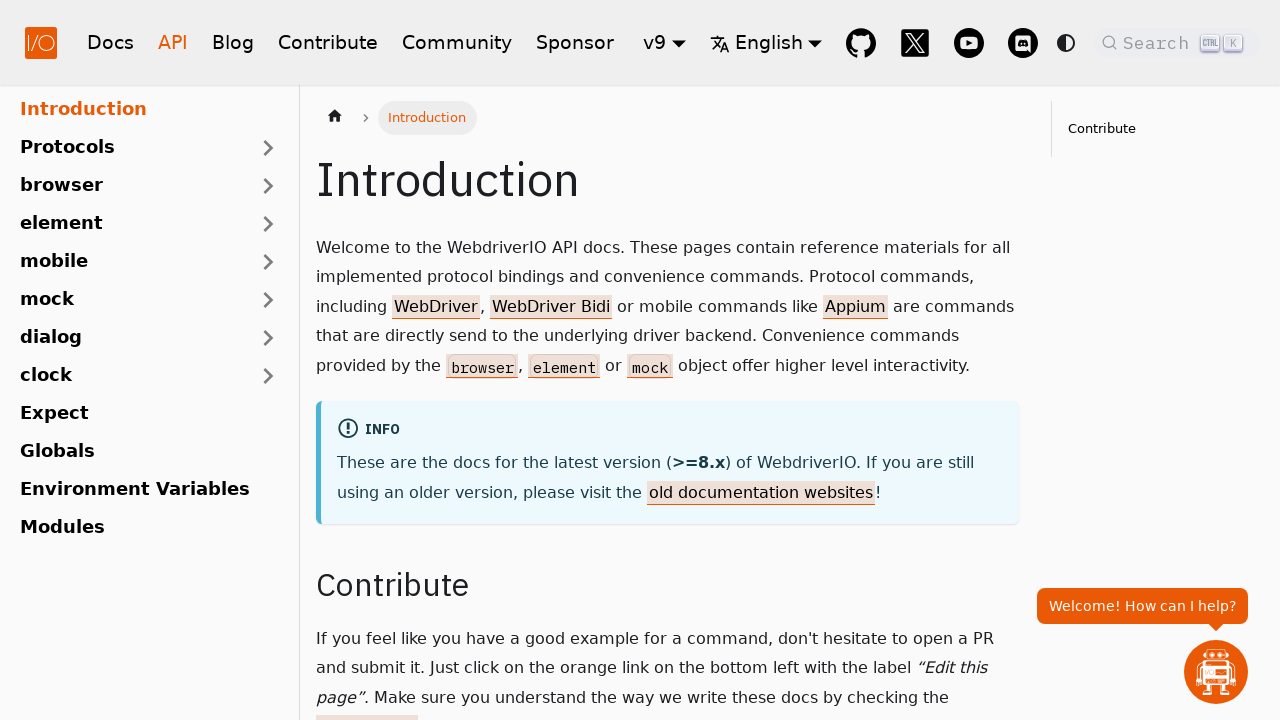

Located breadcrumbs element
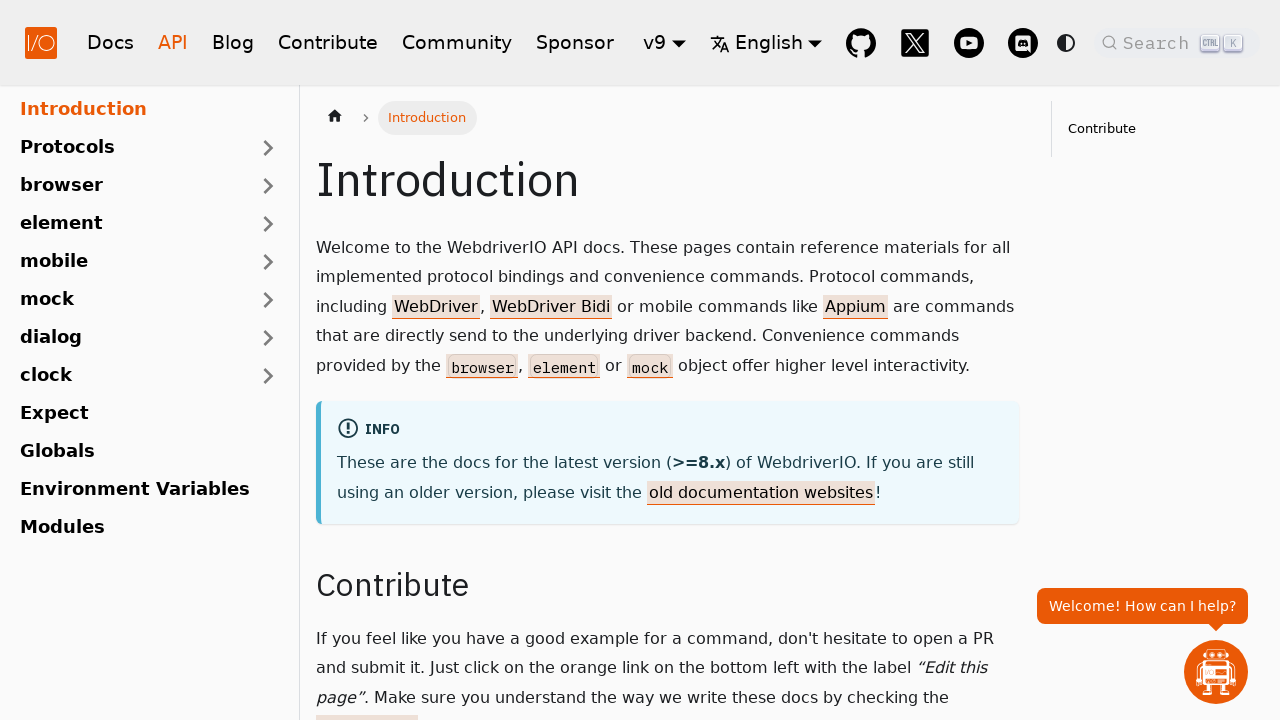

Retrieved breadcrumbs text: Introduction
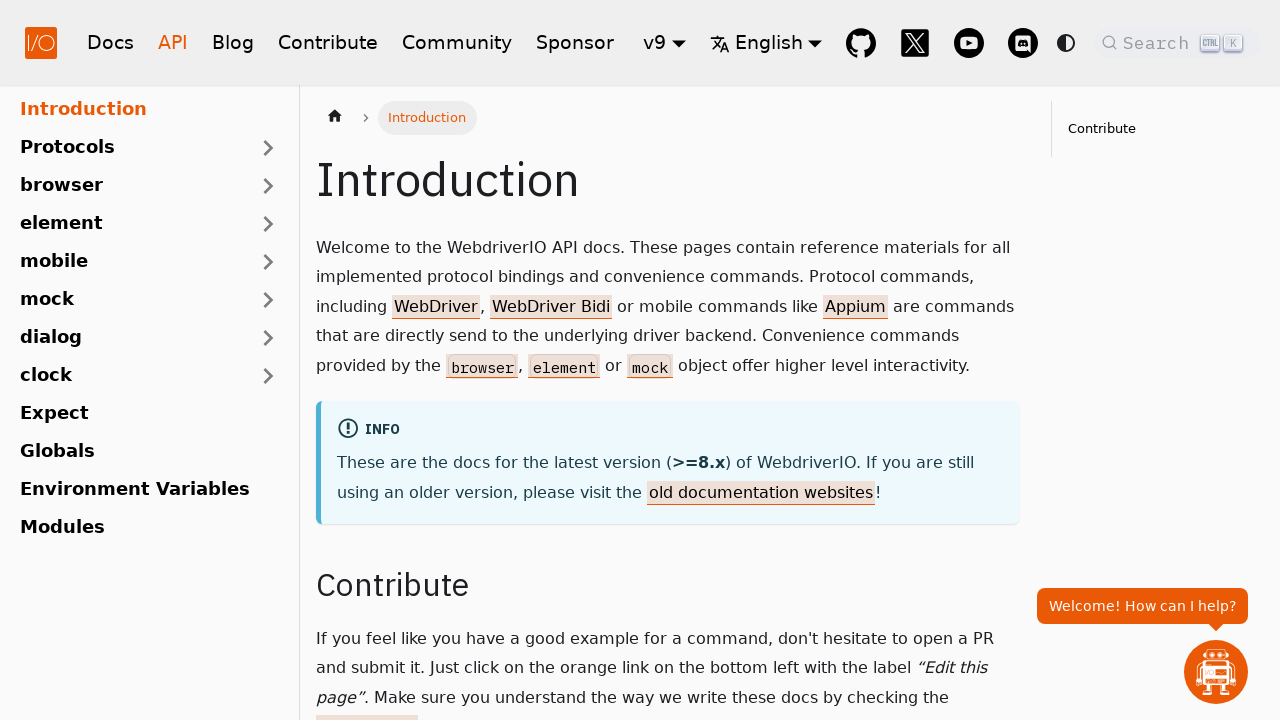

Located first link in article
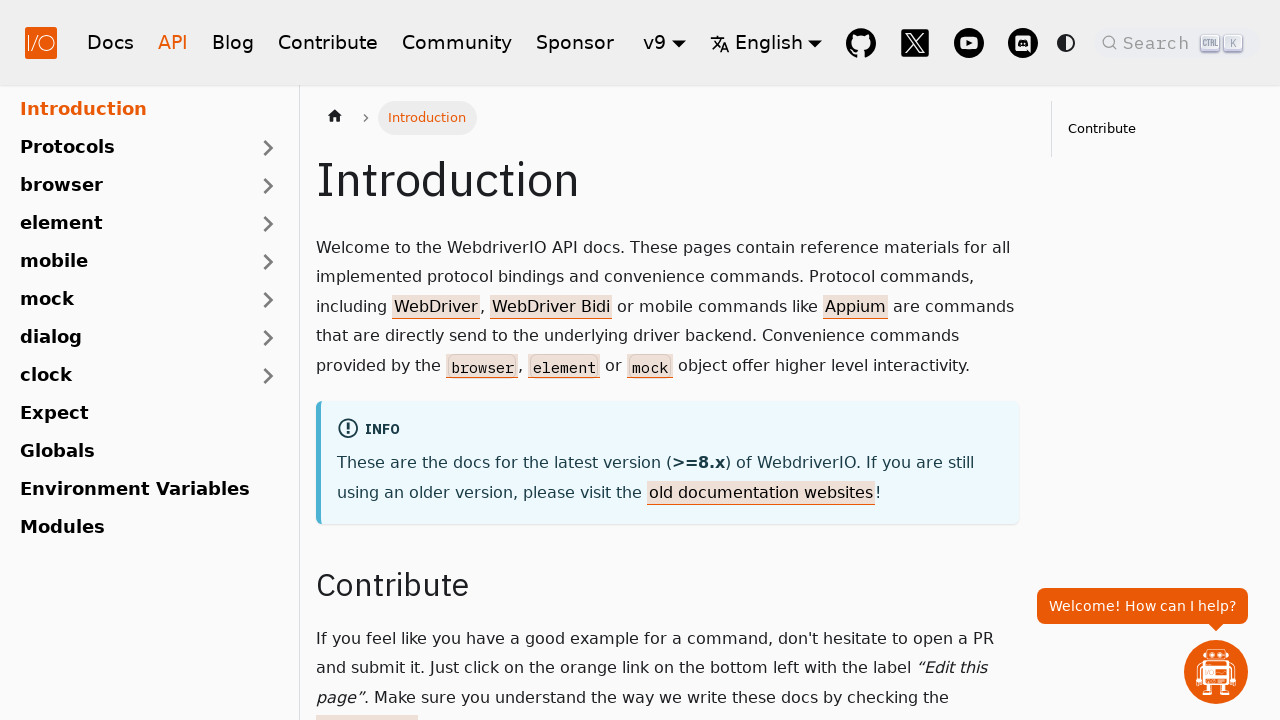

Retrieved href attribute: /docs/api/webdriver
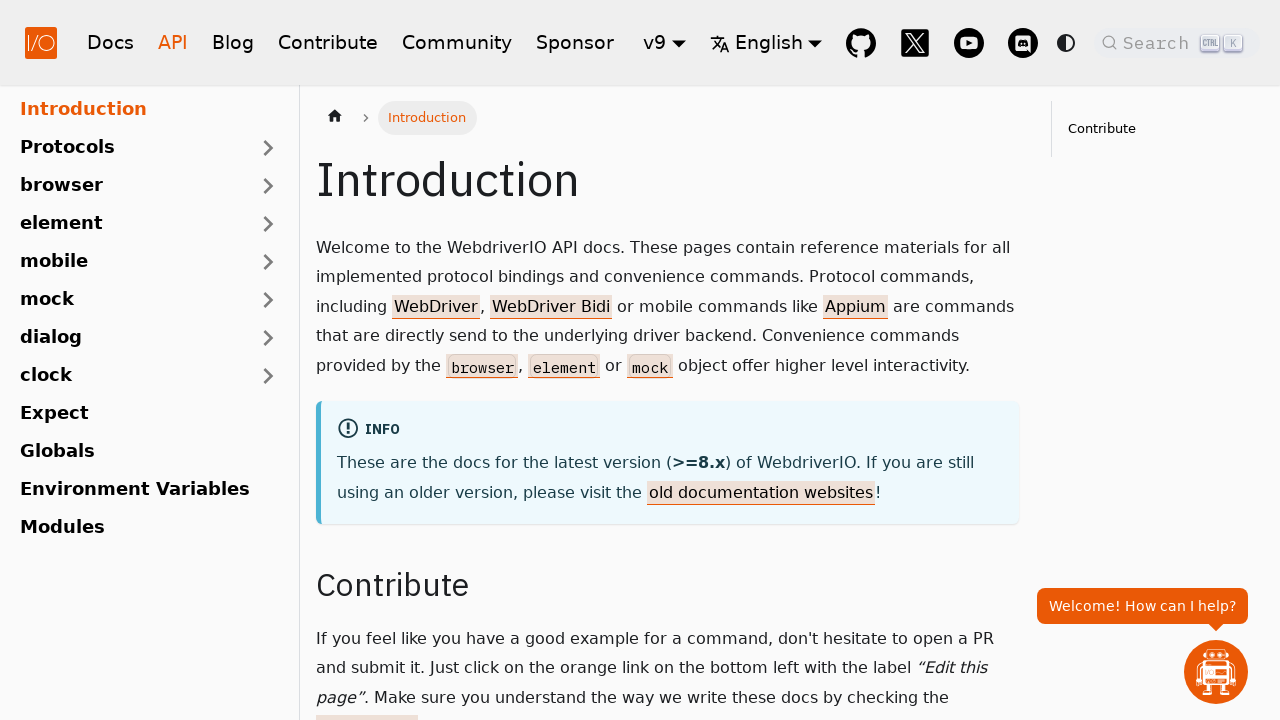

Clicked search button at (1110, 42) on .DocSearch-Search-Icon
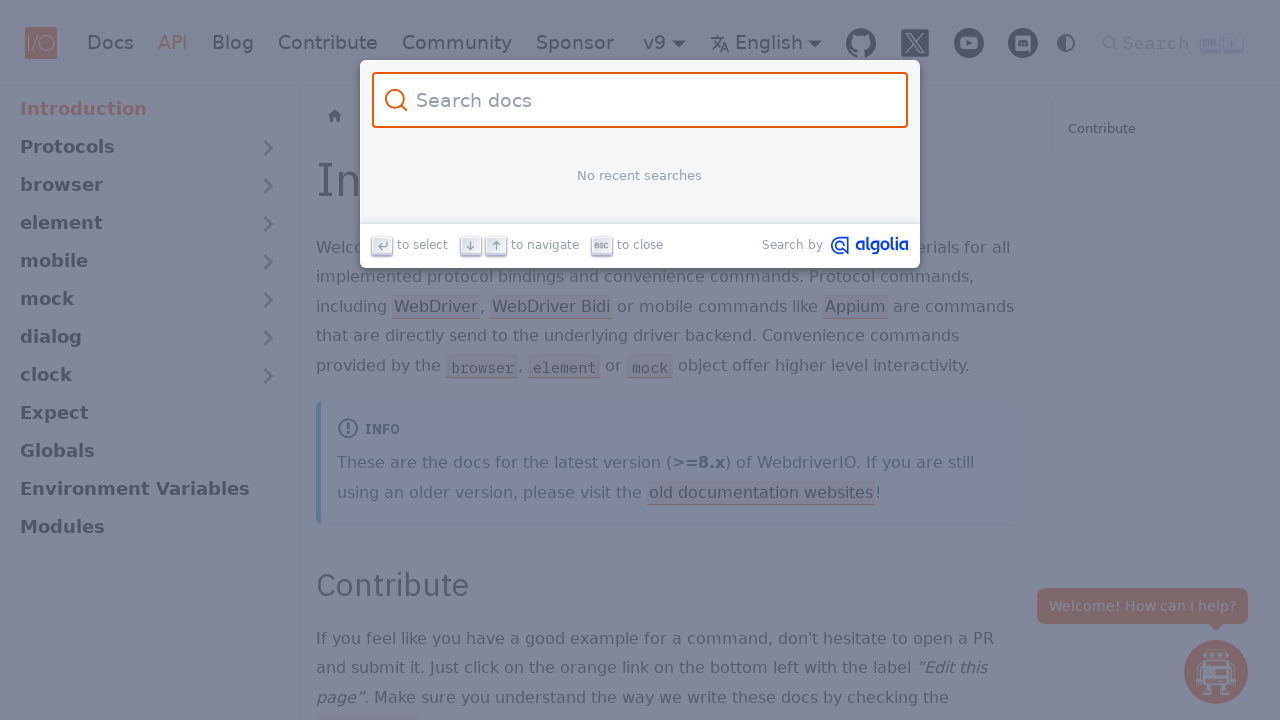

Filled search input with 'all is done' on .DocSearch-Input
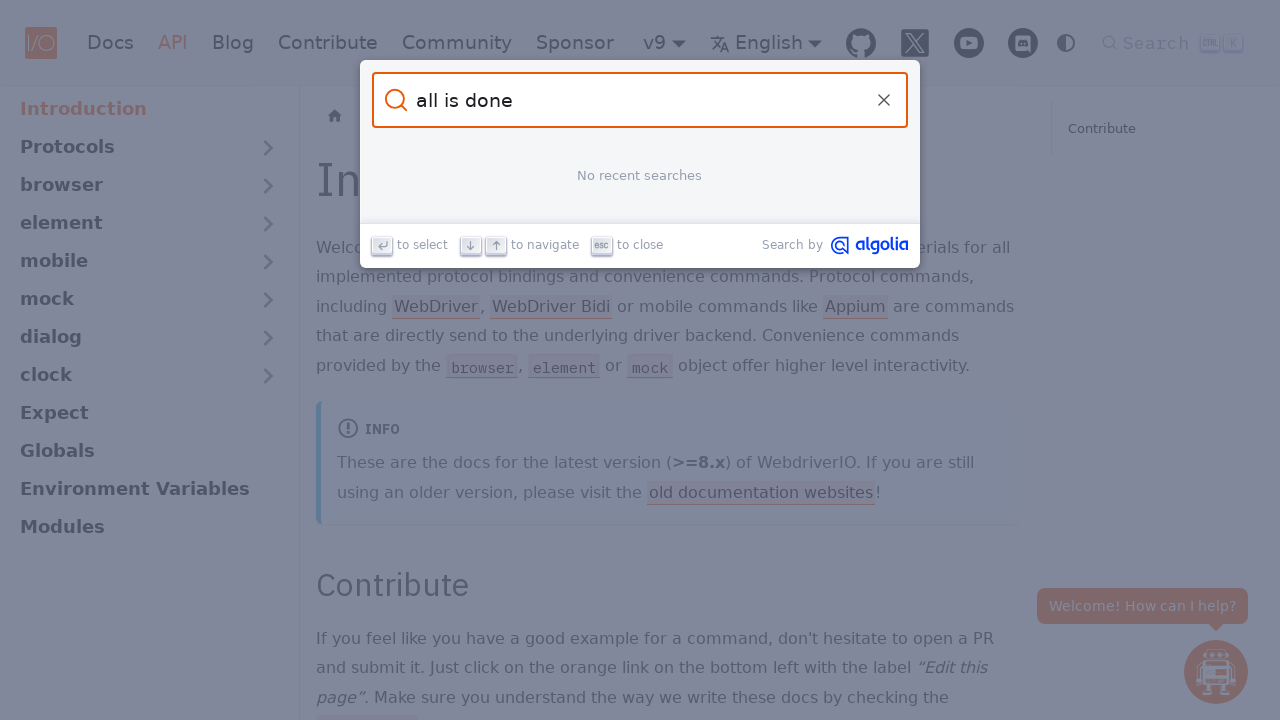

Clicked clear button to reset search at (884, 100) on .DocSearch-Reset
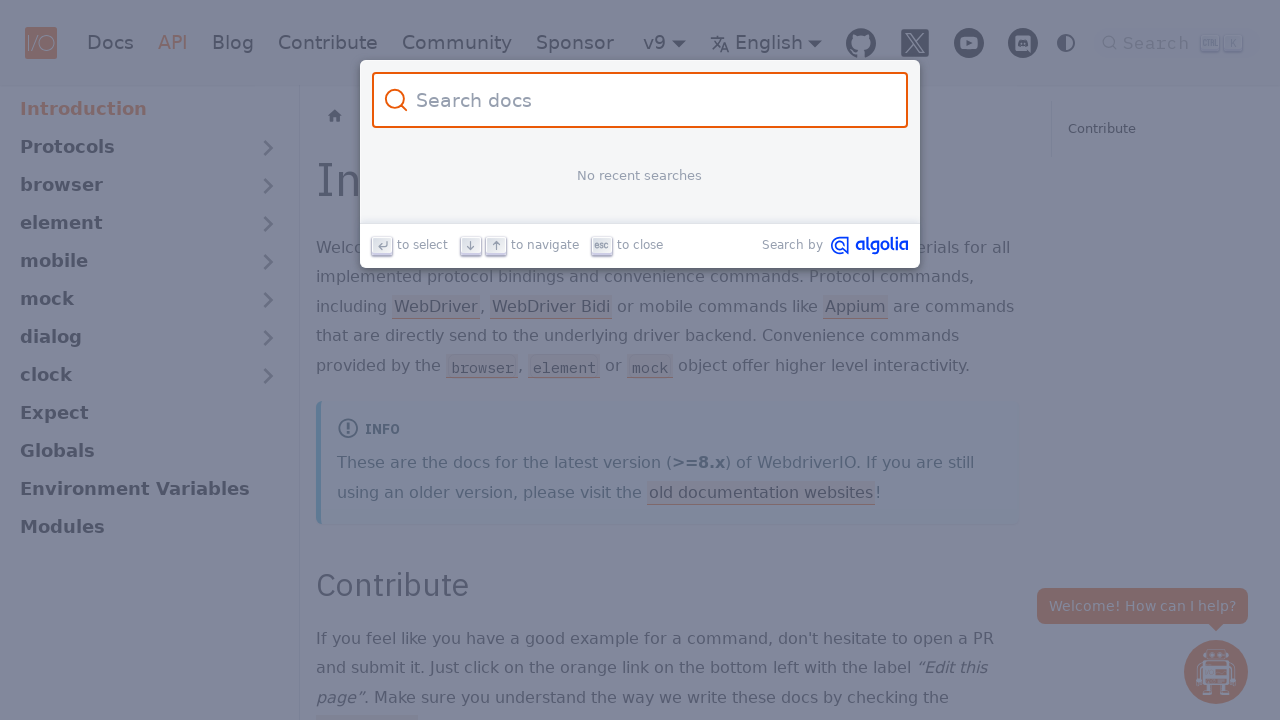

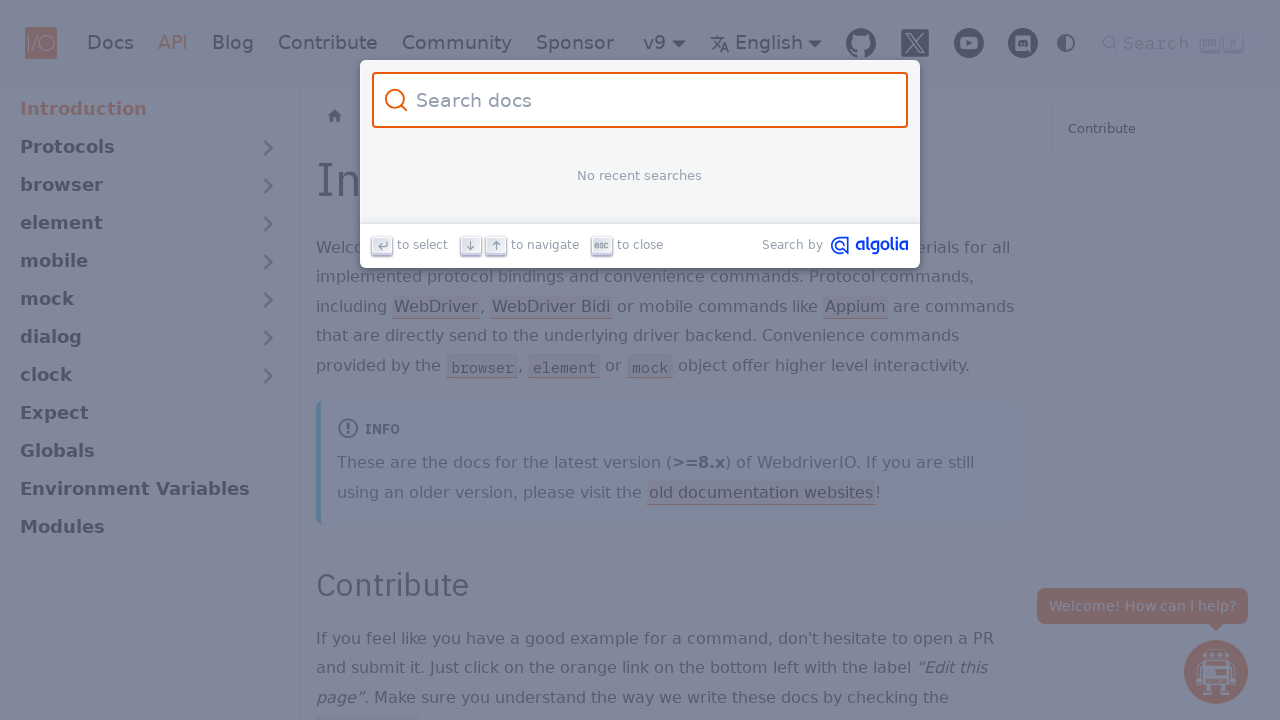